Tests navigation from the links page to the buttons page by clicking on the Buttons menu item in the sidebar, then verifies the URL is correct.

Starting URL: https://demoqa.com/links

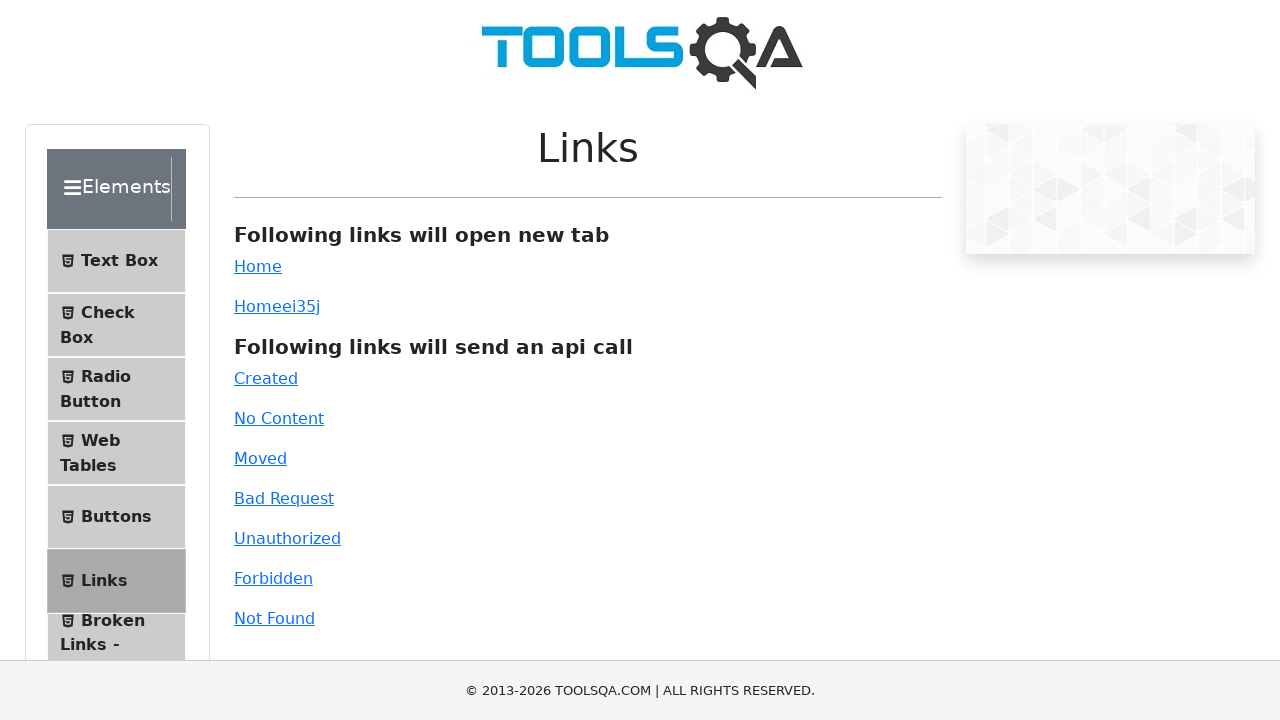

Clicked on Buttons menu item in the sidebar at (116, 517) on xpath=//span[text()='Buttons']
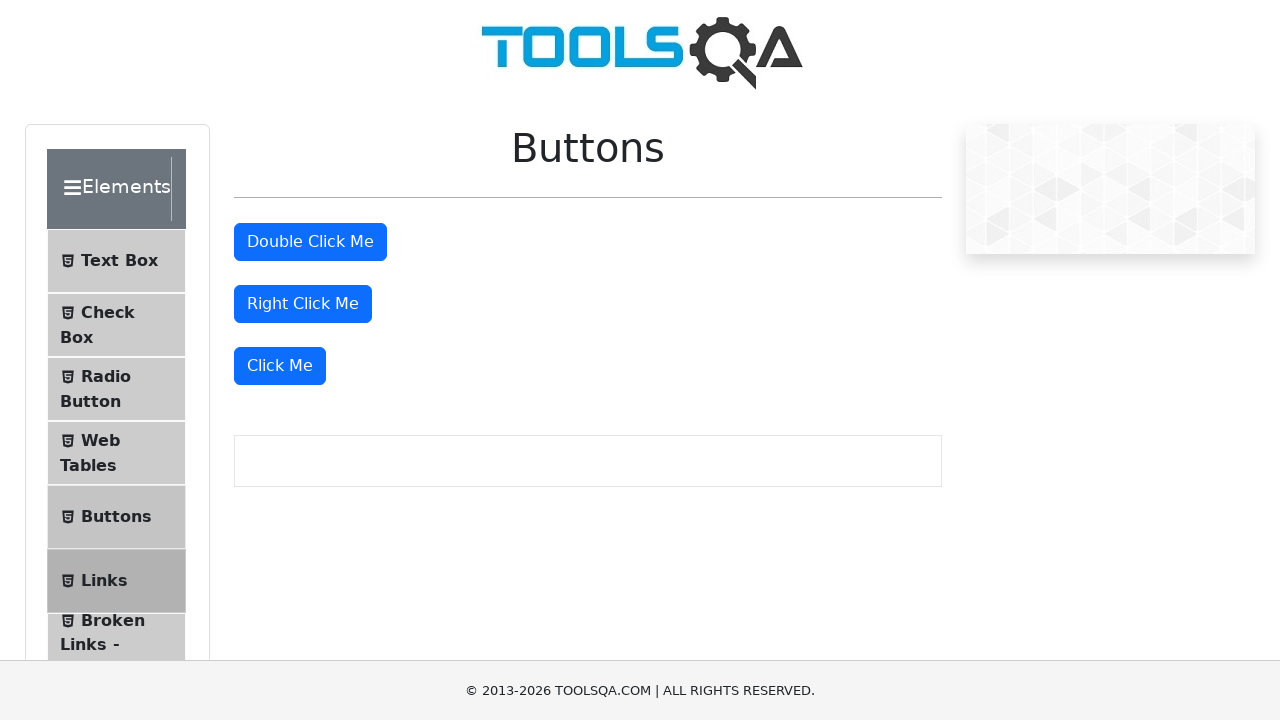

Waited for navigation to Buttons page
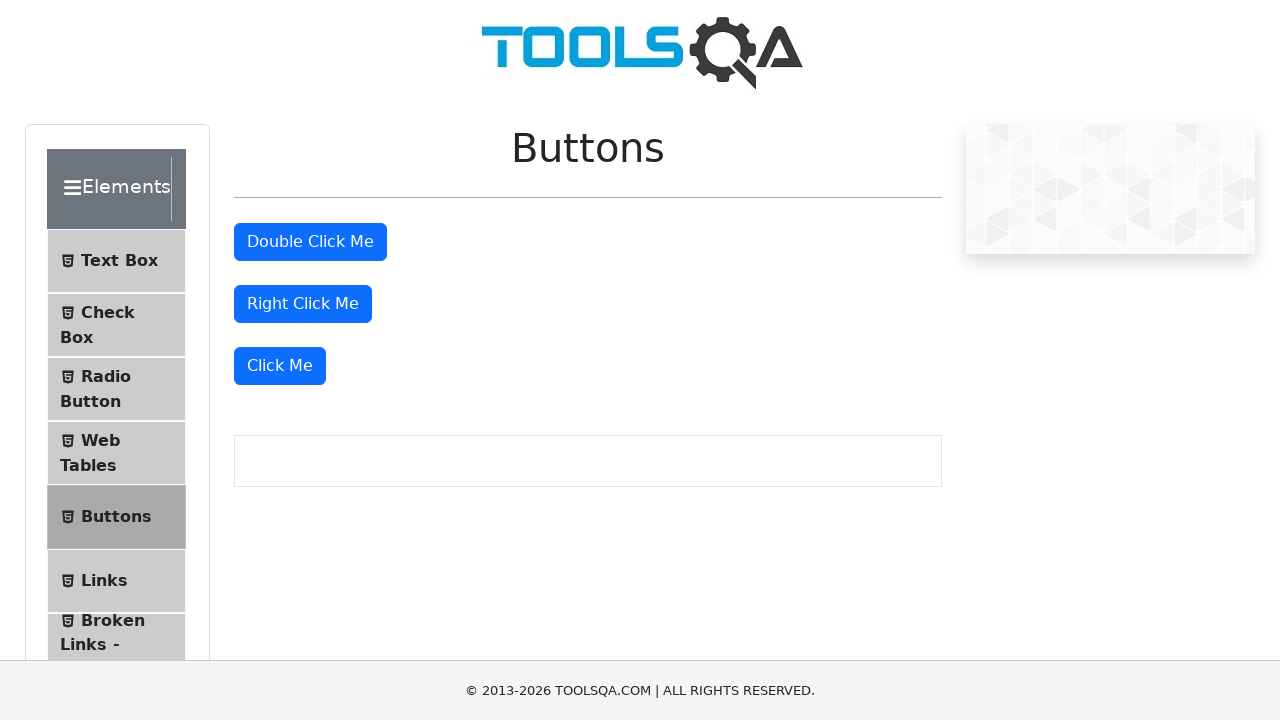

Verified URL is https://demoqa.com/buttons
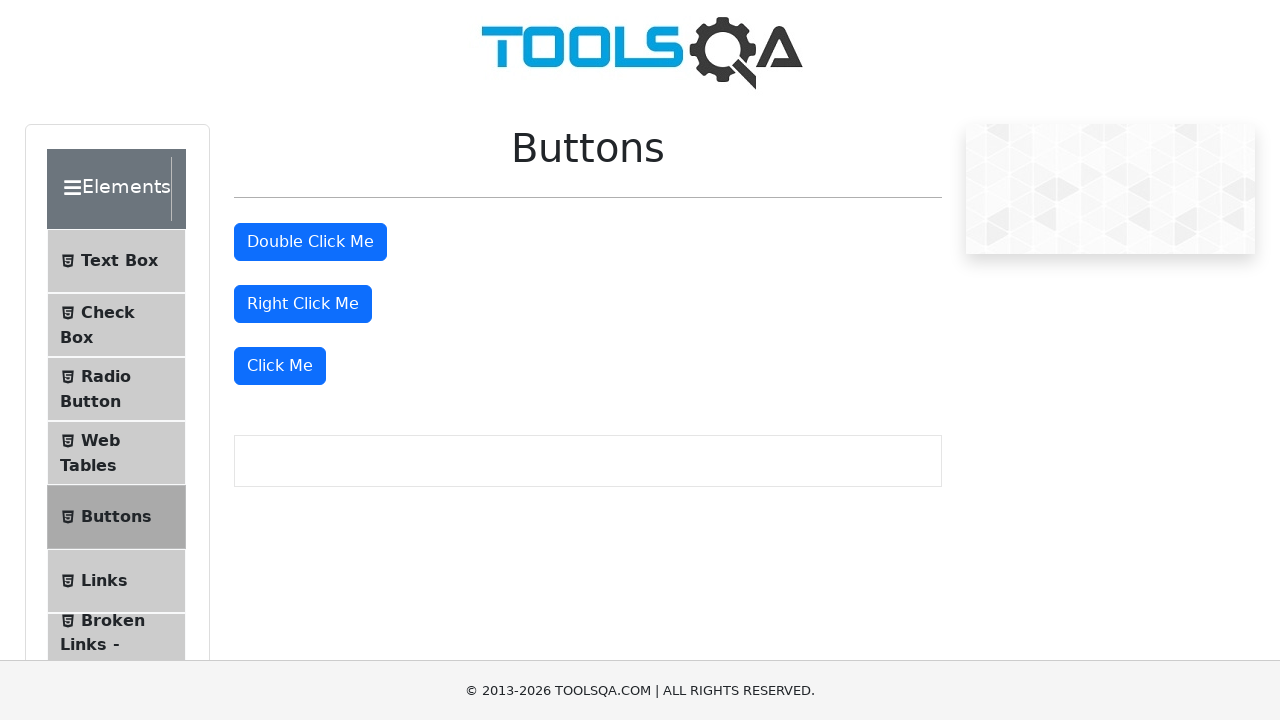

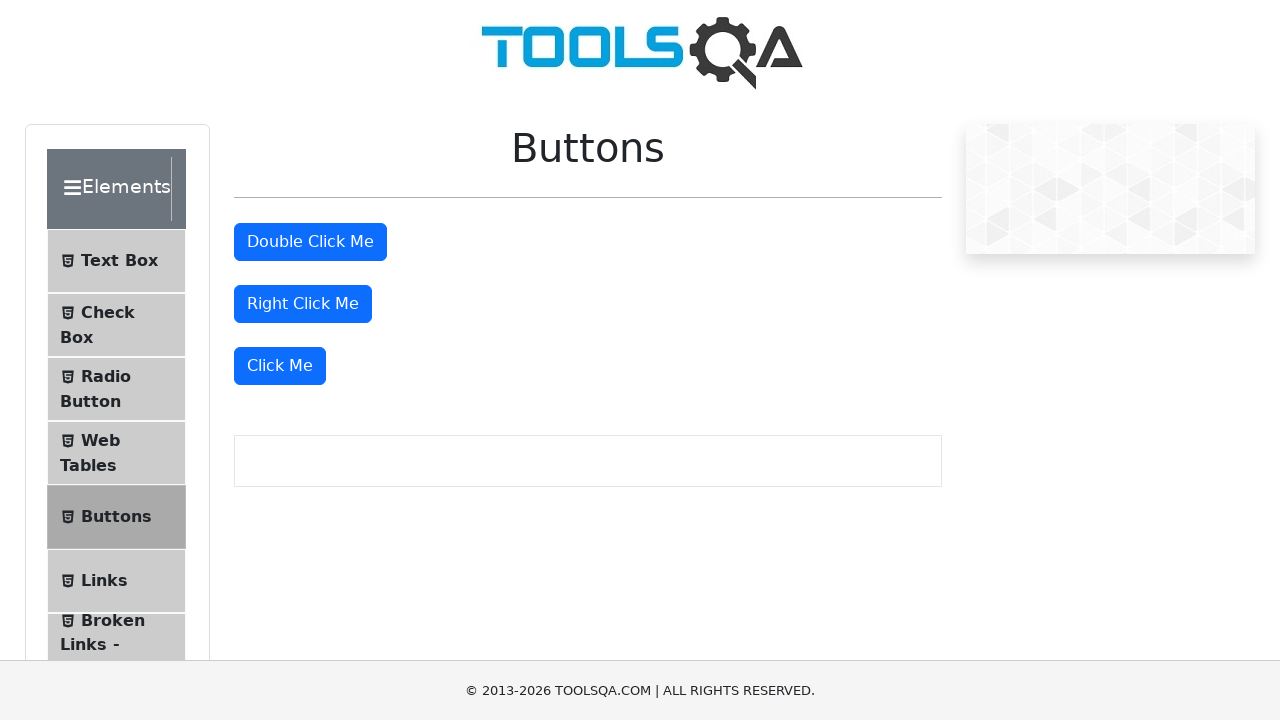